Tests XPath locator strategies using sibling and parent traversal to find buttons, then demonstrates browser navigation methods (back, forward, refresh) between two pages on rahulshettyacademy.com

Starting URL: https://rahulshettyacademy.com/AutomationPractice/

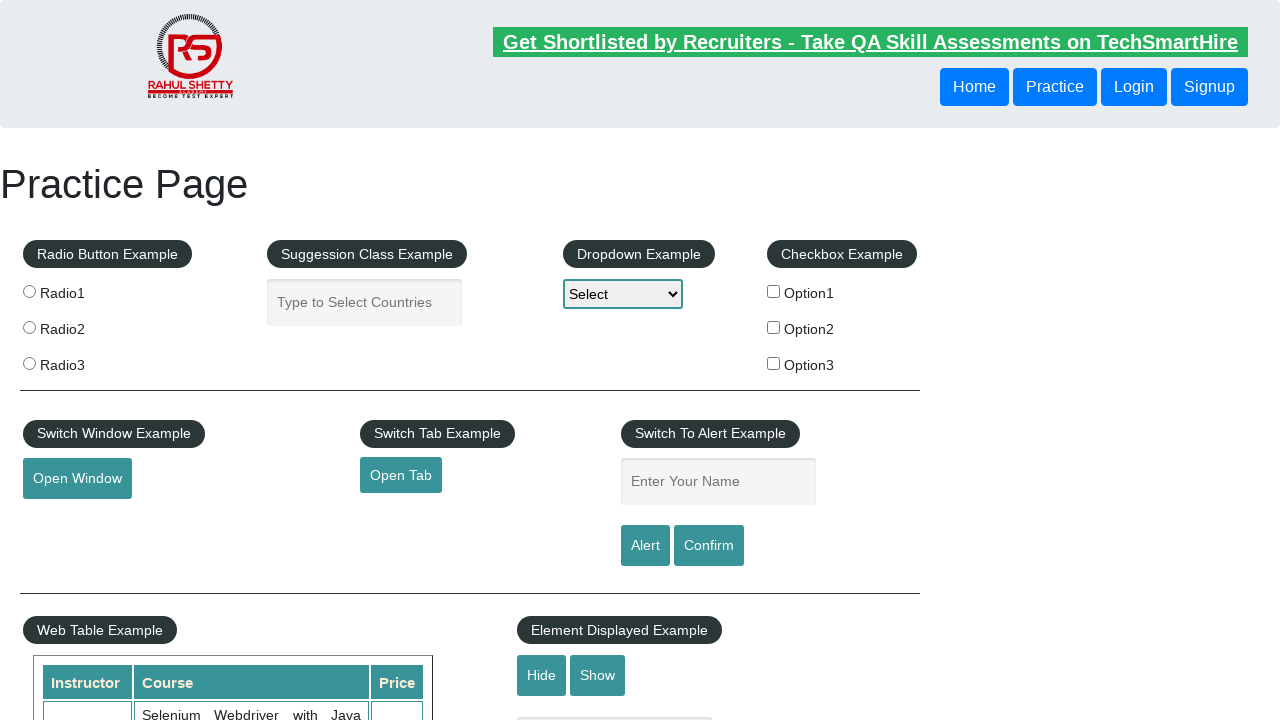

Retrieved text from button using XPath following-sibling strategy
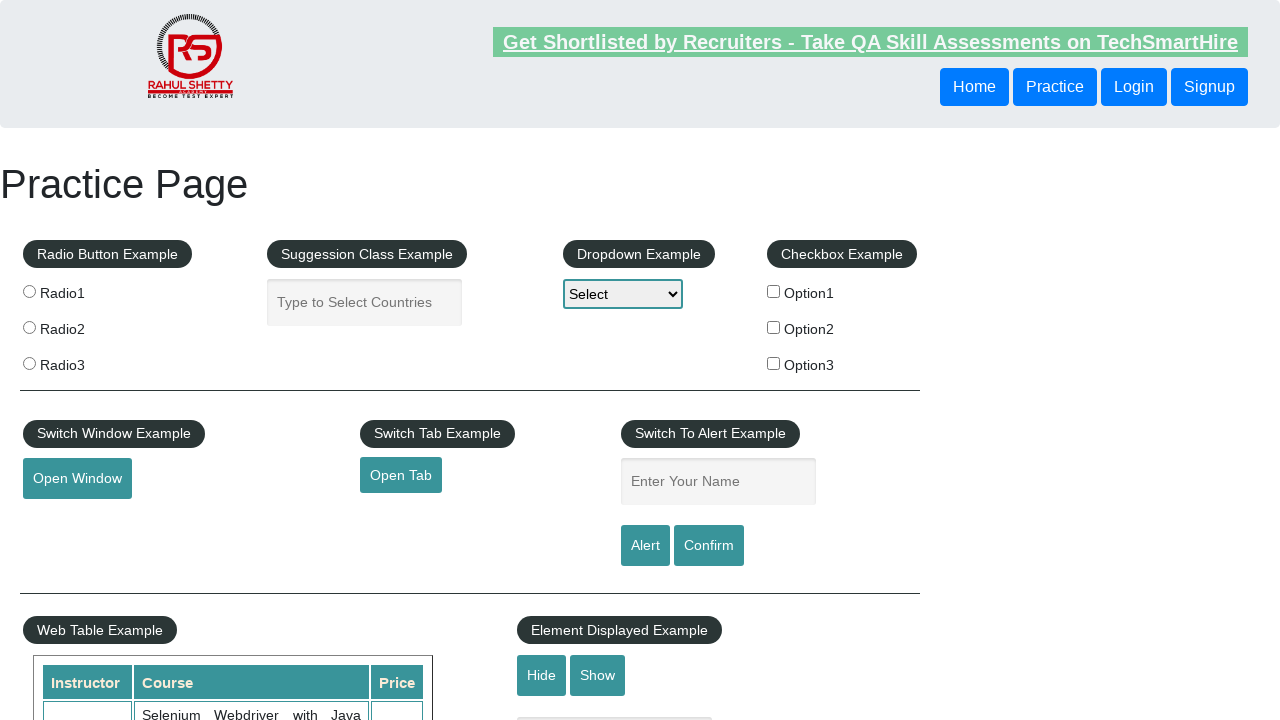

Retrieved text from button using XPath parent traversal strategy
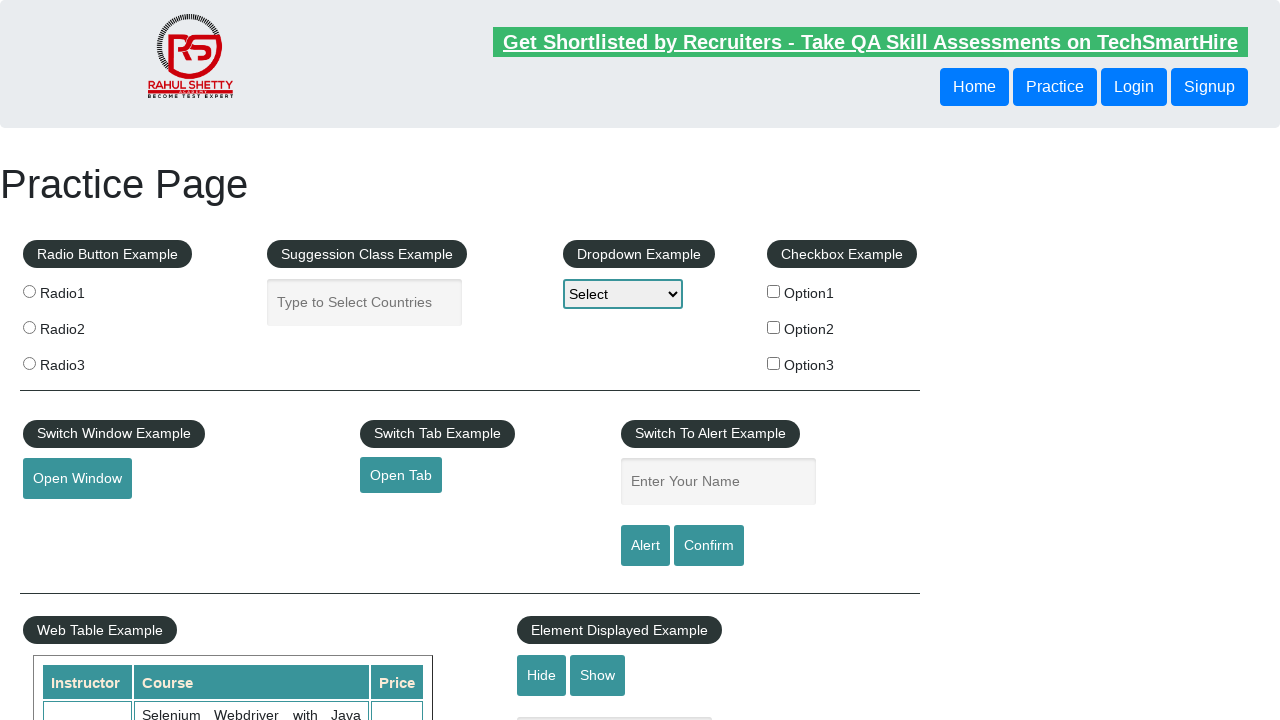

Navigated to rahulshettyacademy.com home page
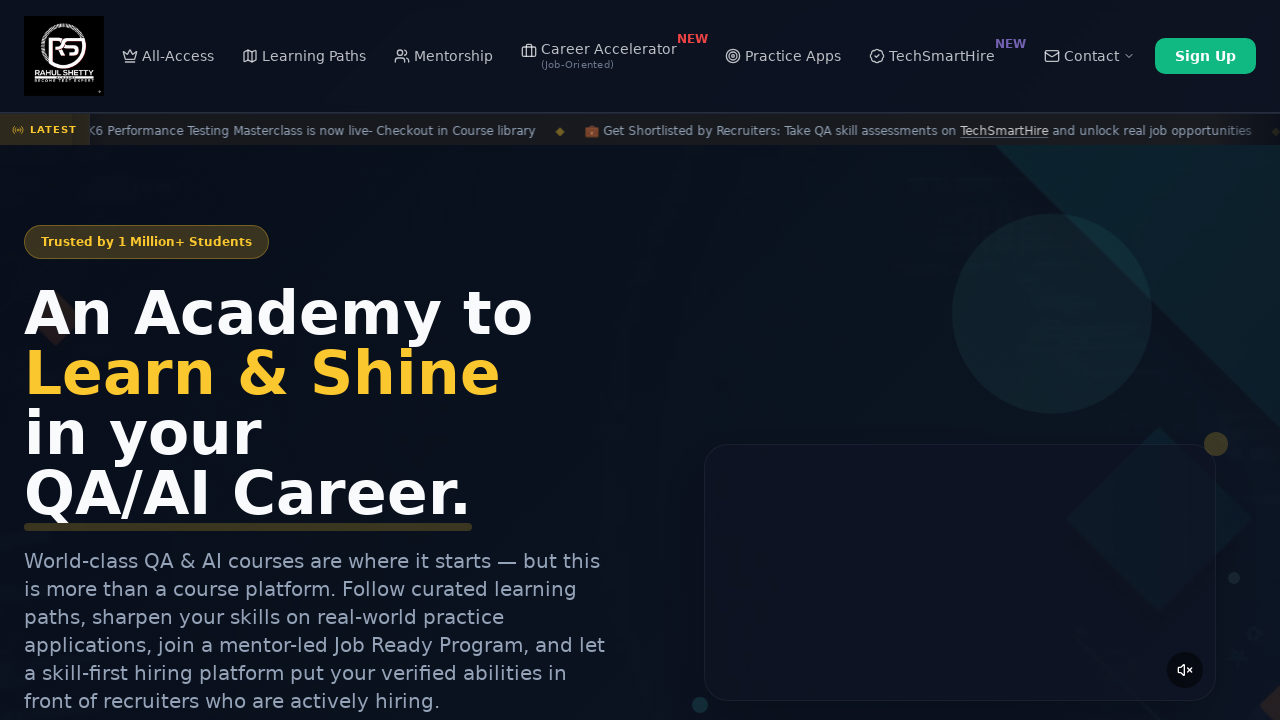

Navigated back to AutomationPractice page using browser back button
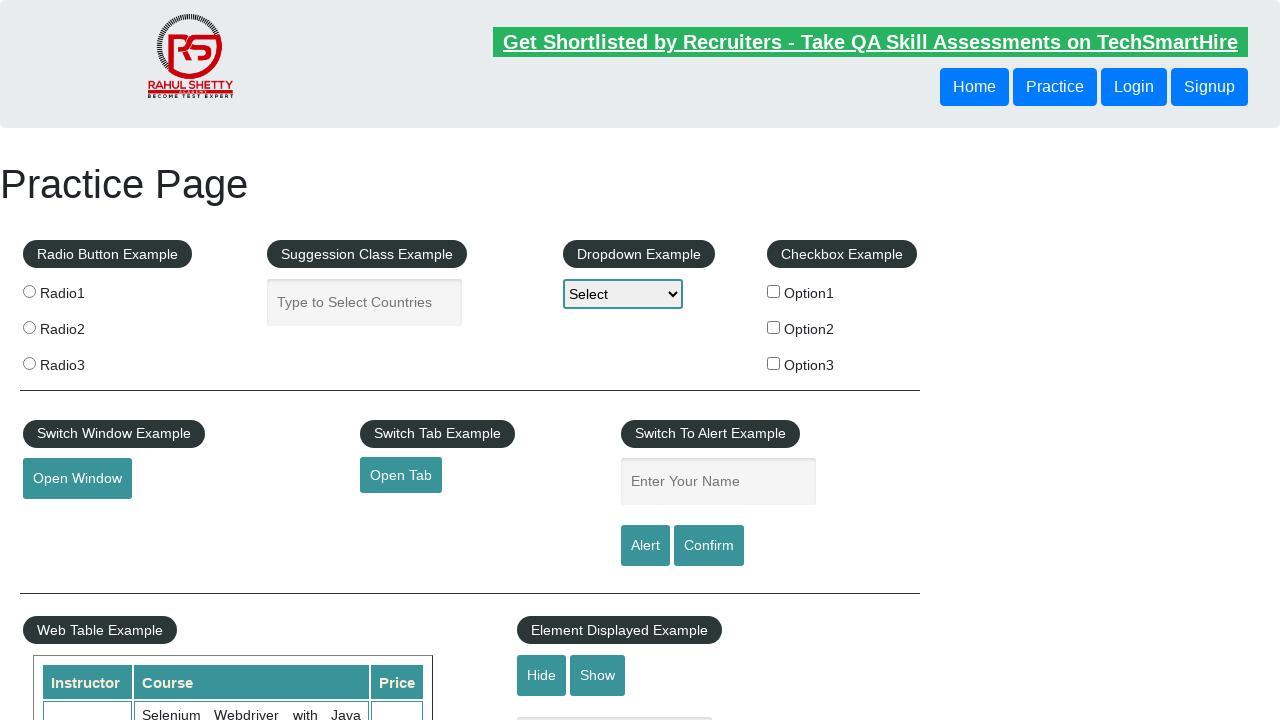

Navigated forward to rahulshettyacademy.com using browser forward button
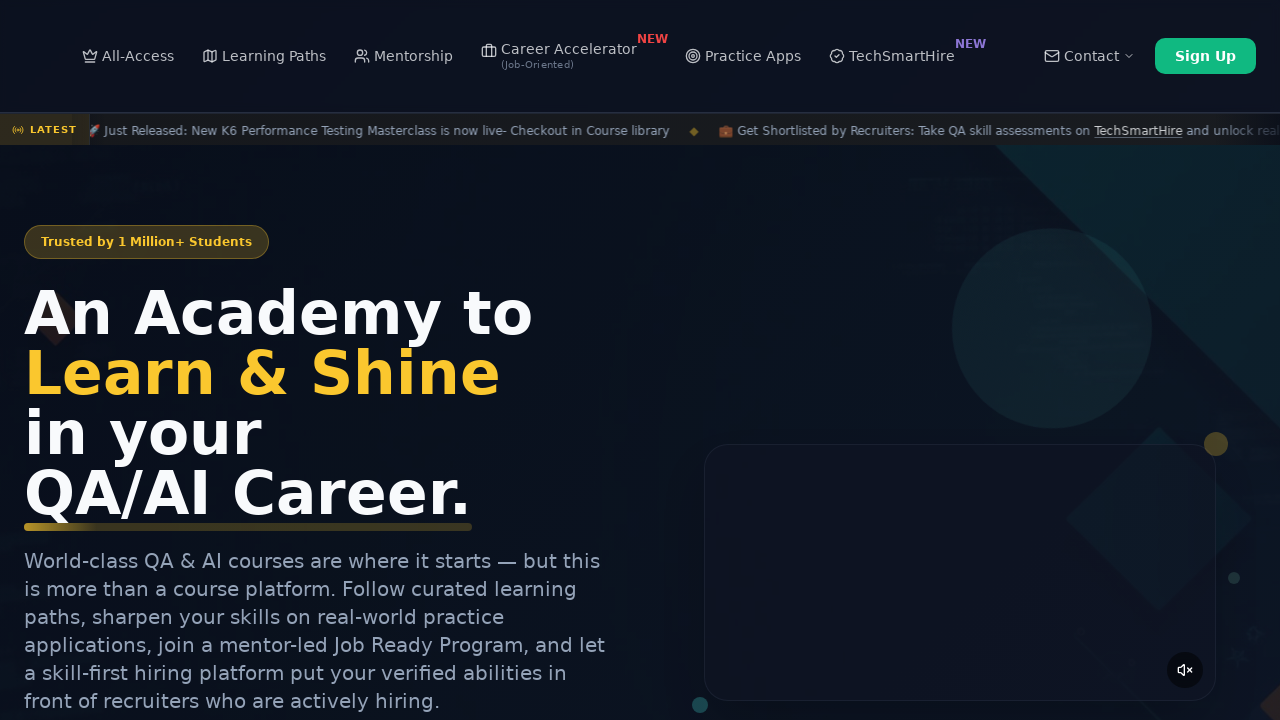

Refreshed the current page
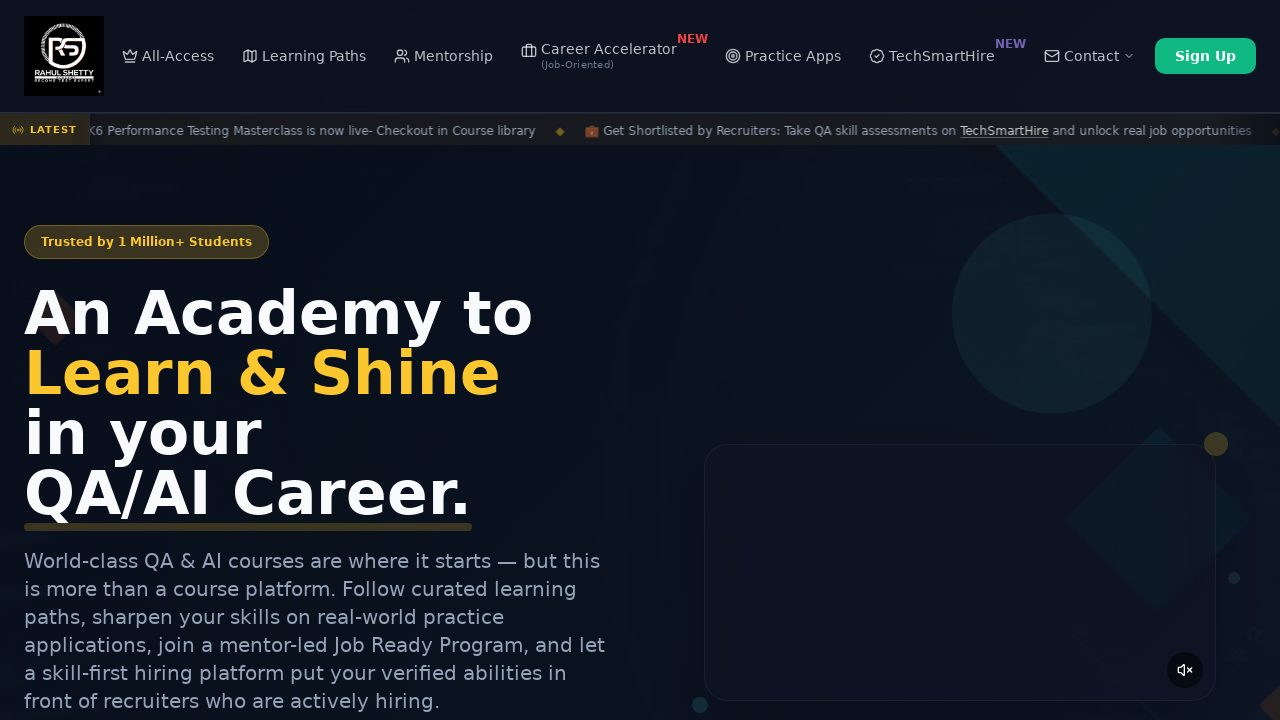

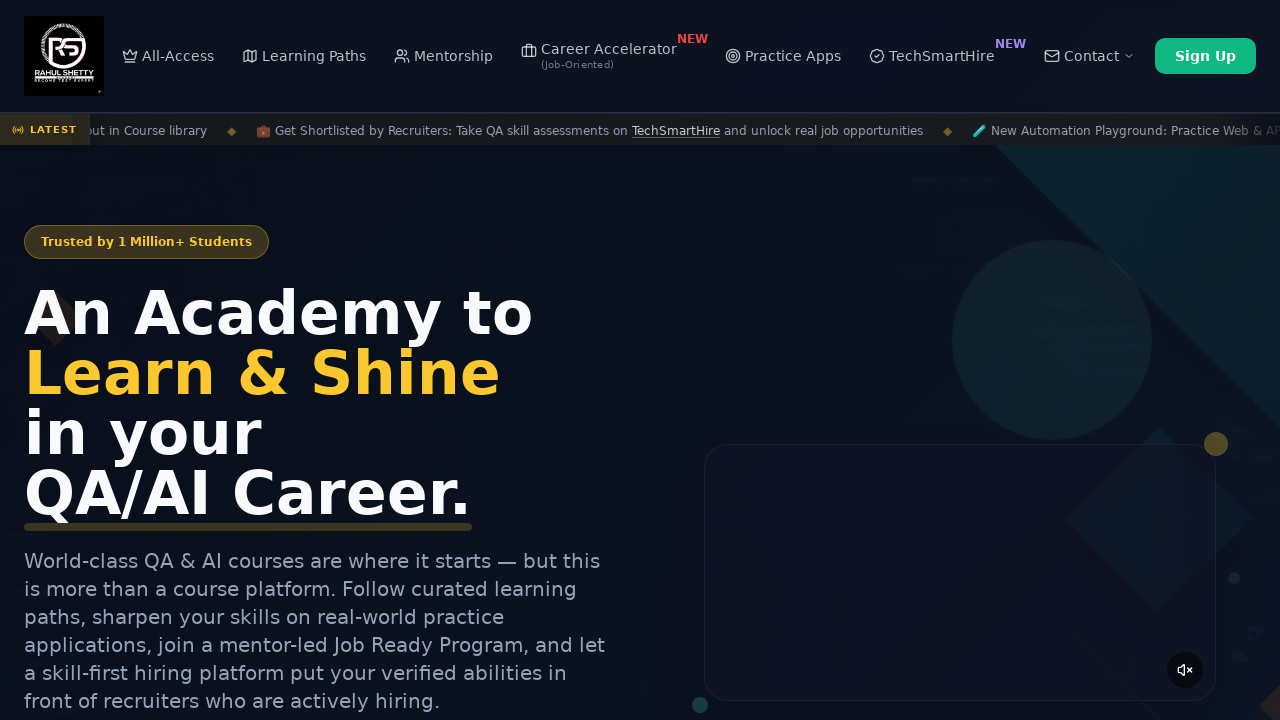